Opens multiple browser tabs with a YouTube video and attempts to click the play button on each tab to start playback

Starting URL: https://youtu.be/xvFZjo5PgG0?si=XWSkMjKNEUMXs6hP

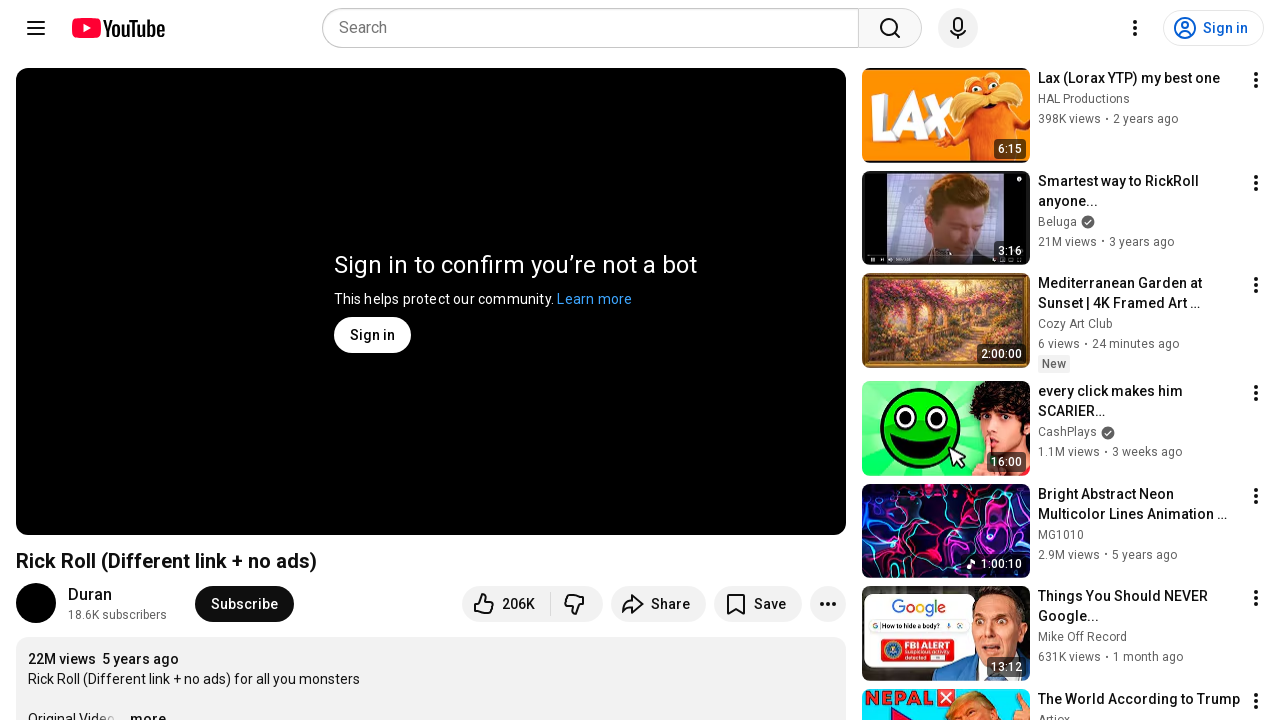

Attempted to click play button on first tab on button.ytp-play-button
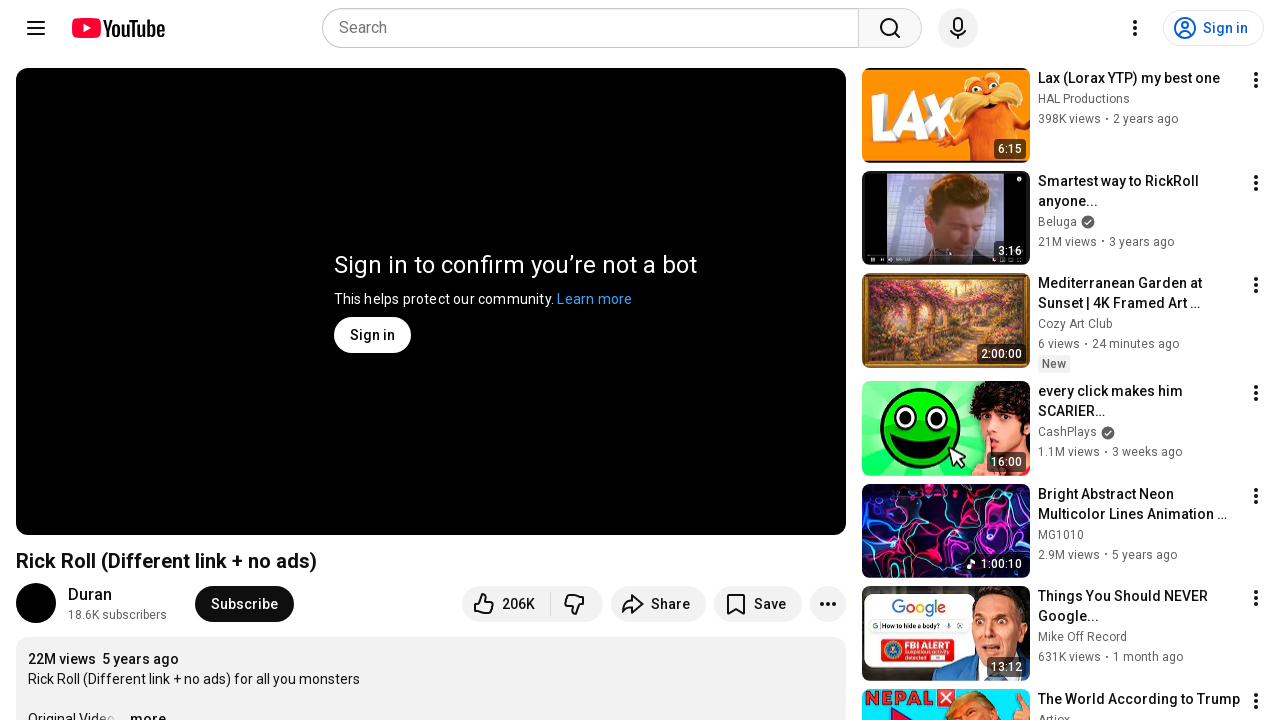

Opened new tab 1
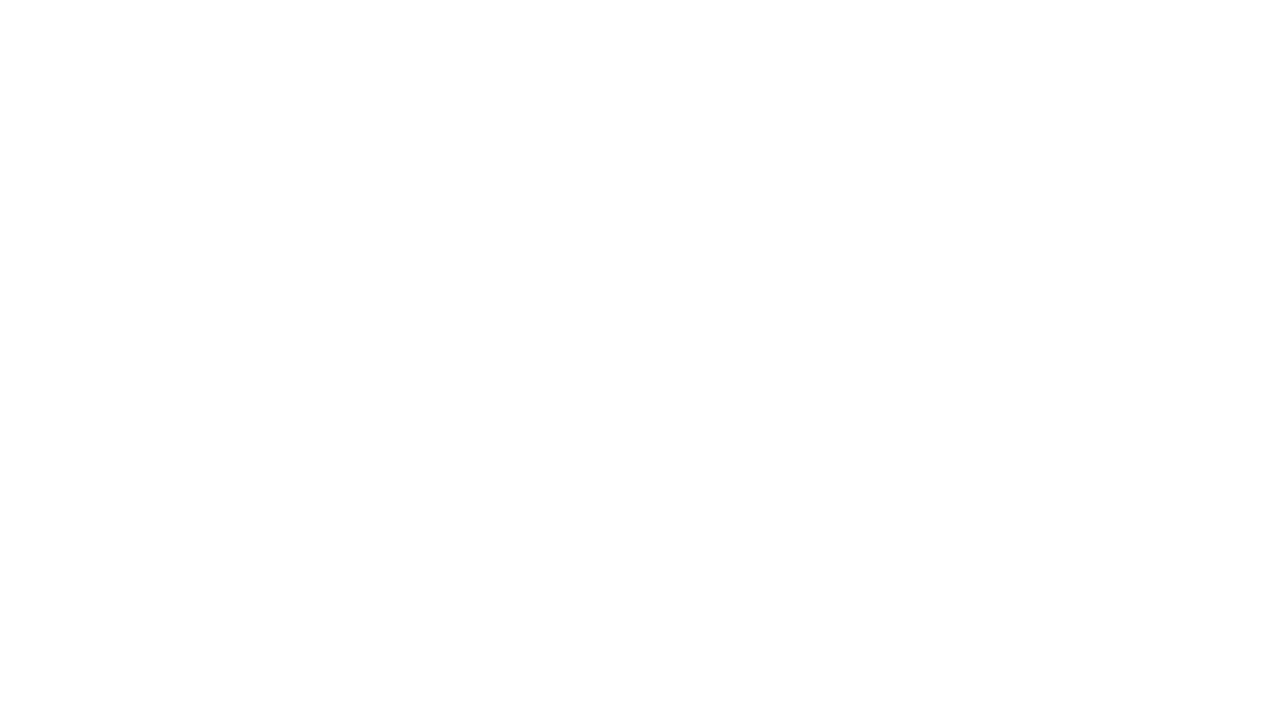

Navigated to YouTube rickroll video in tab 2
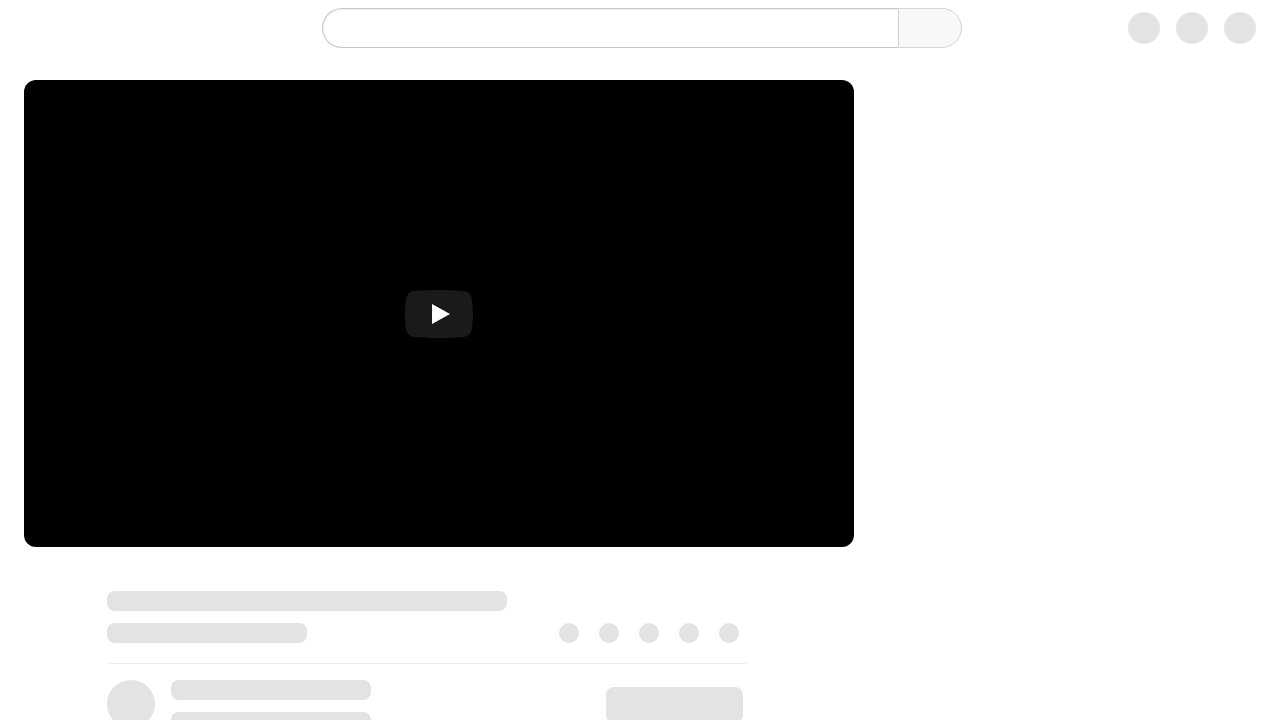

Attempted to click play button on tab 2 on button.ytp-play-button
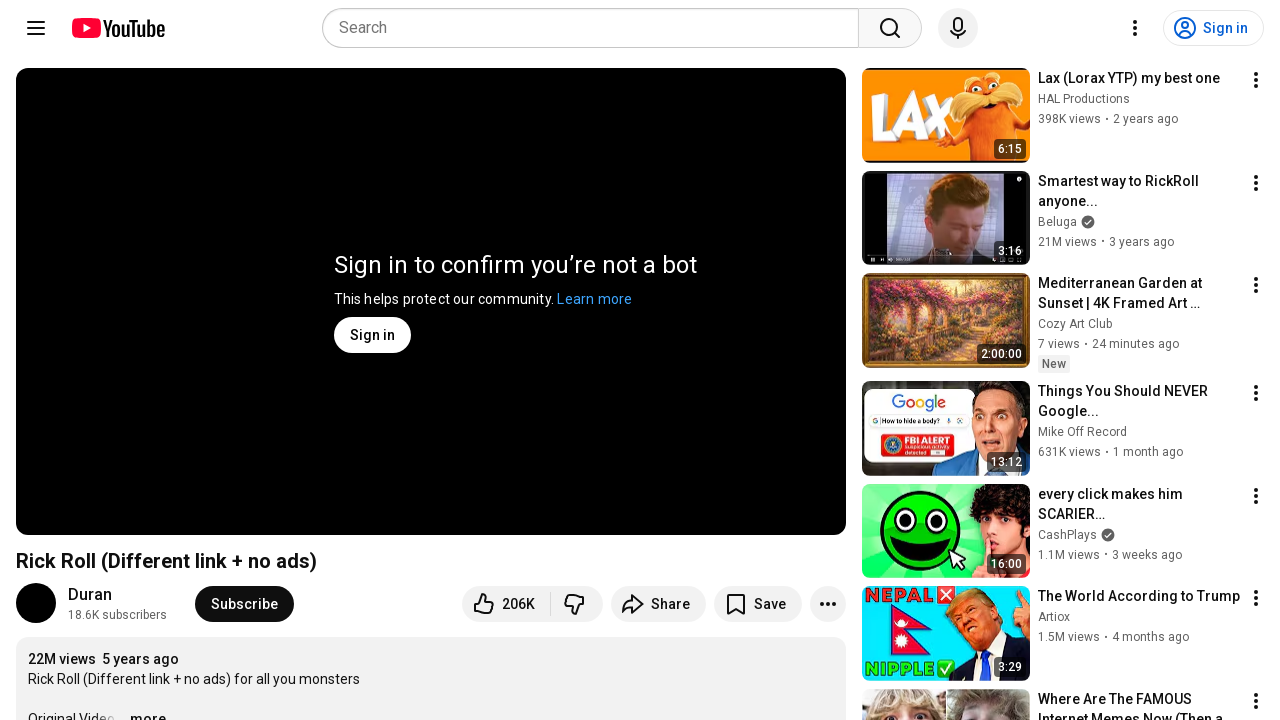

Waited 2 seconds before opening next tab
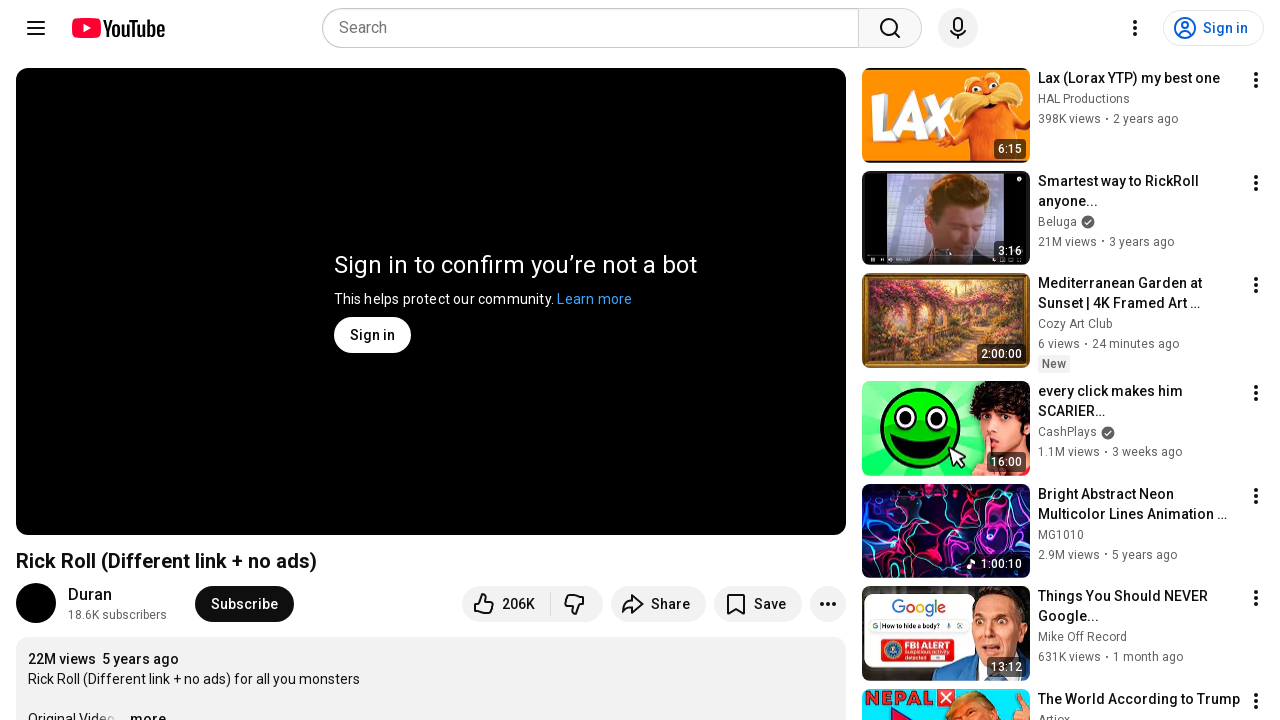

Opened new tab 2
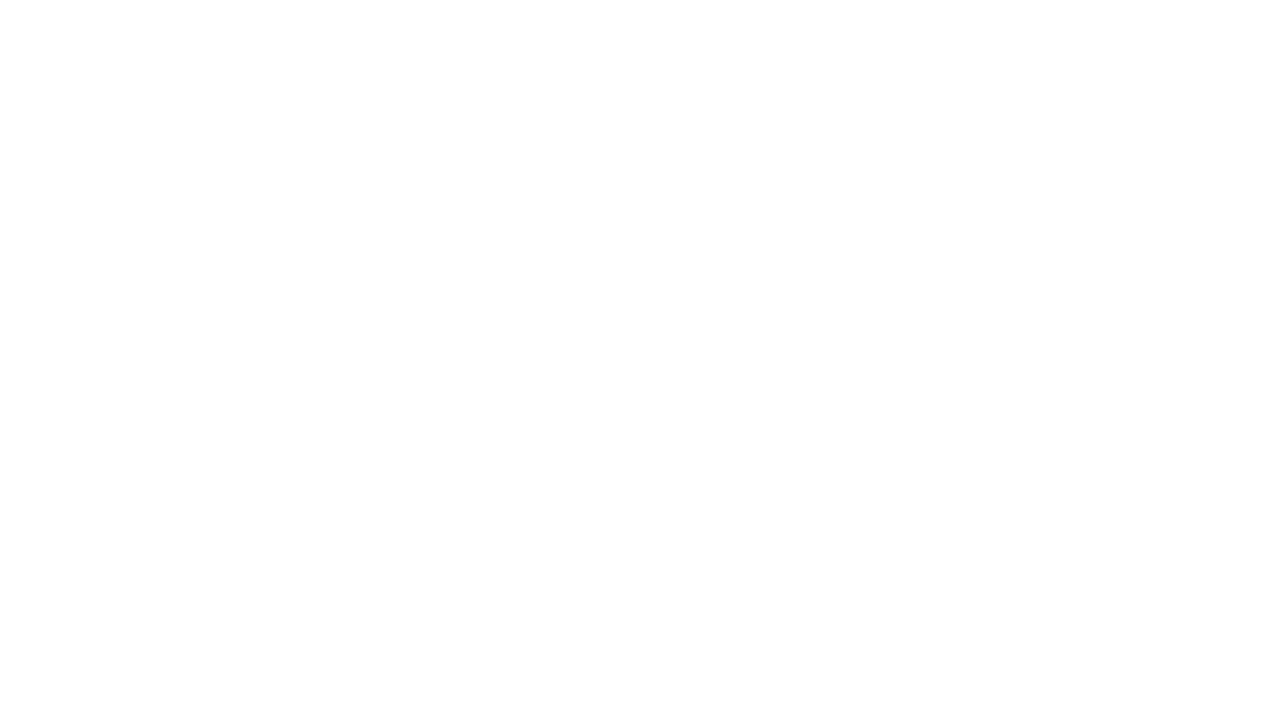

Navigated to YouTube rickroll video in tab 3
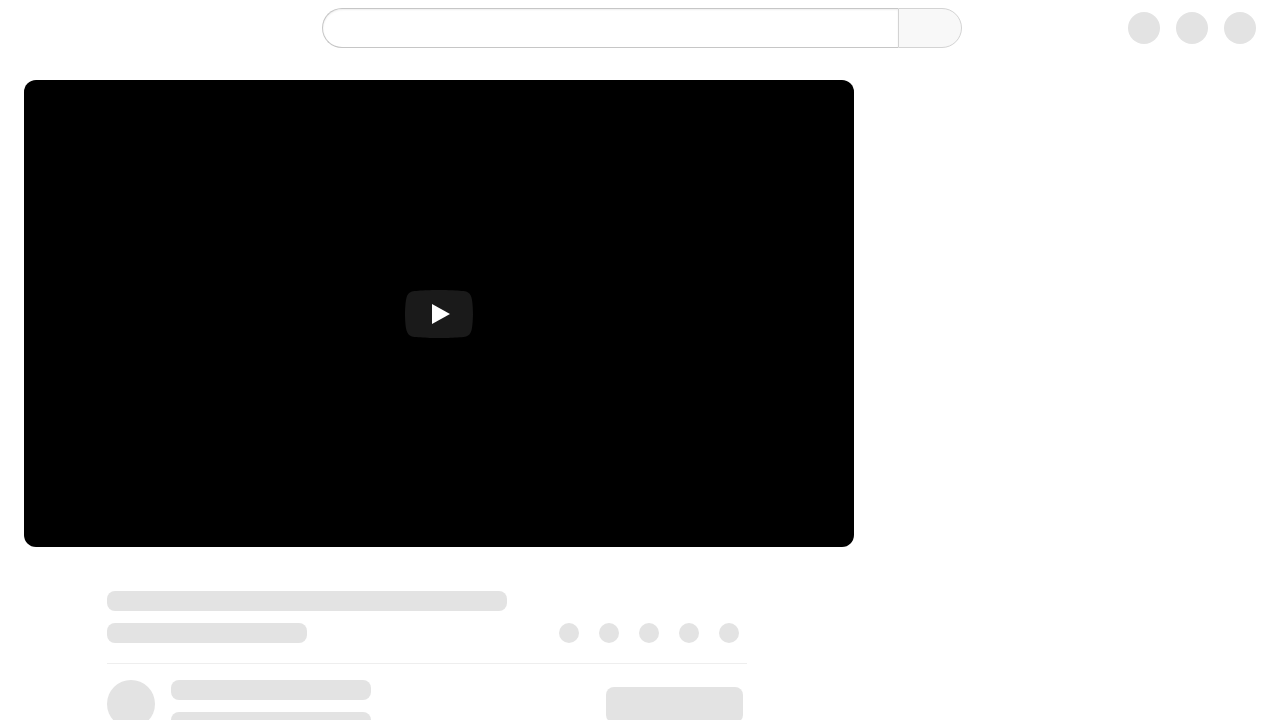

Attempted to click play button on tab 3 on button.ytp-play-button
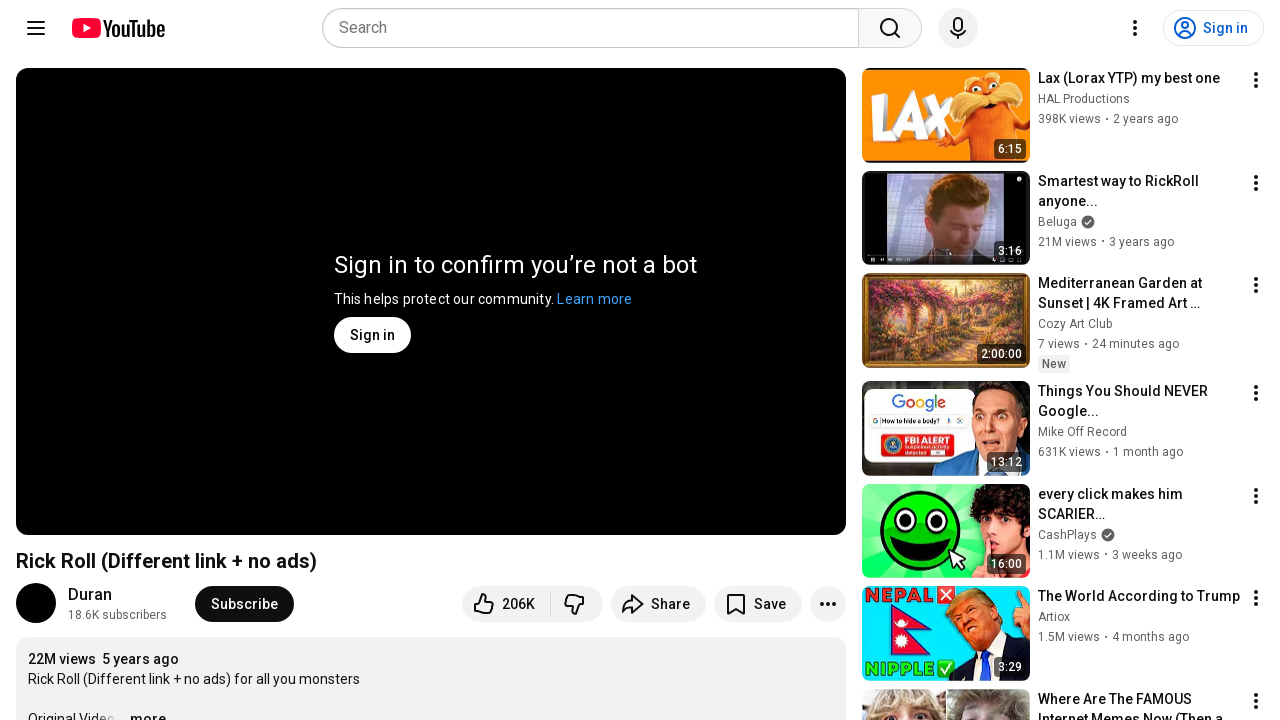

Waited 2 seconds before opening next tab
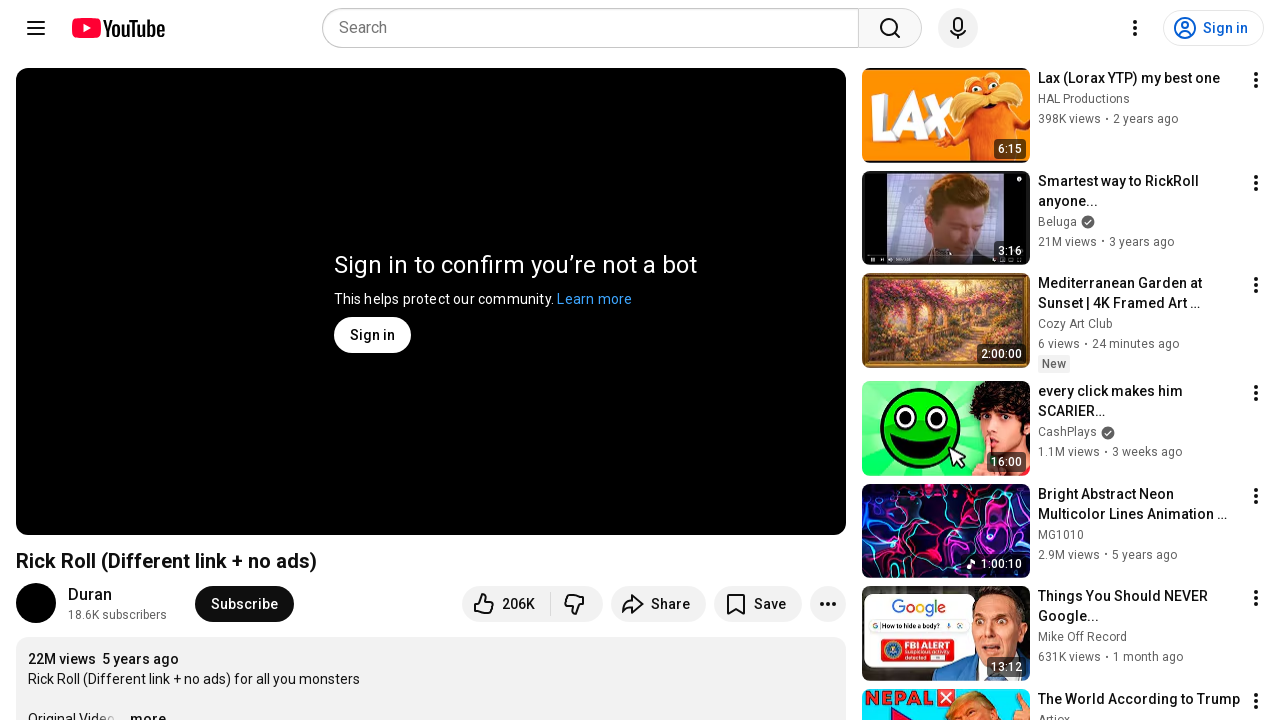

Opened new tab 3
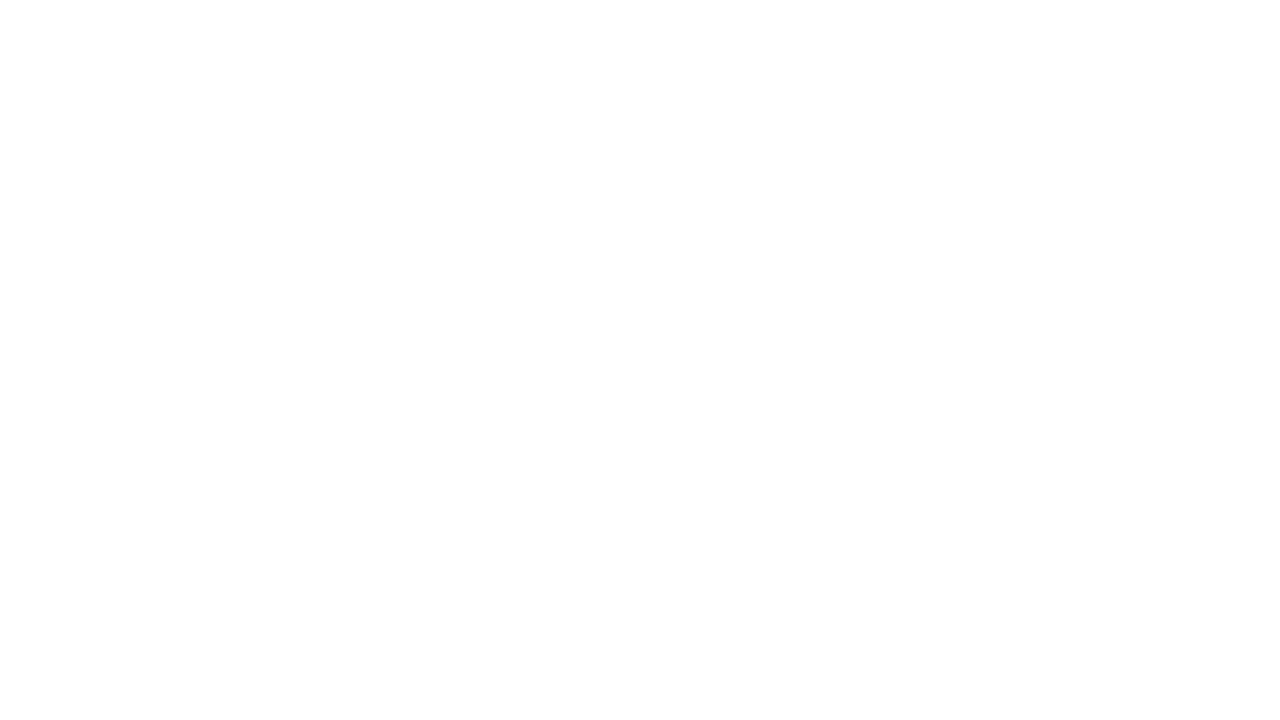

Navigated to YouTube rickroll video in tab 4
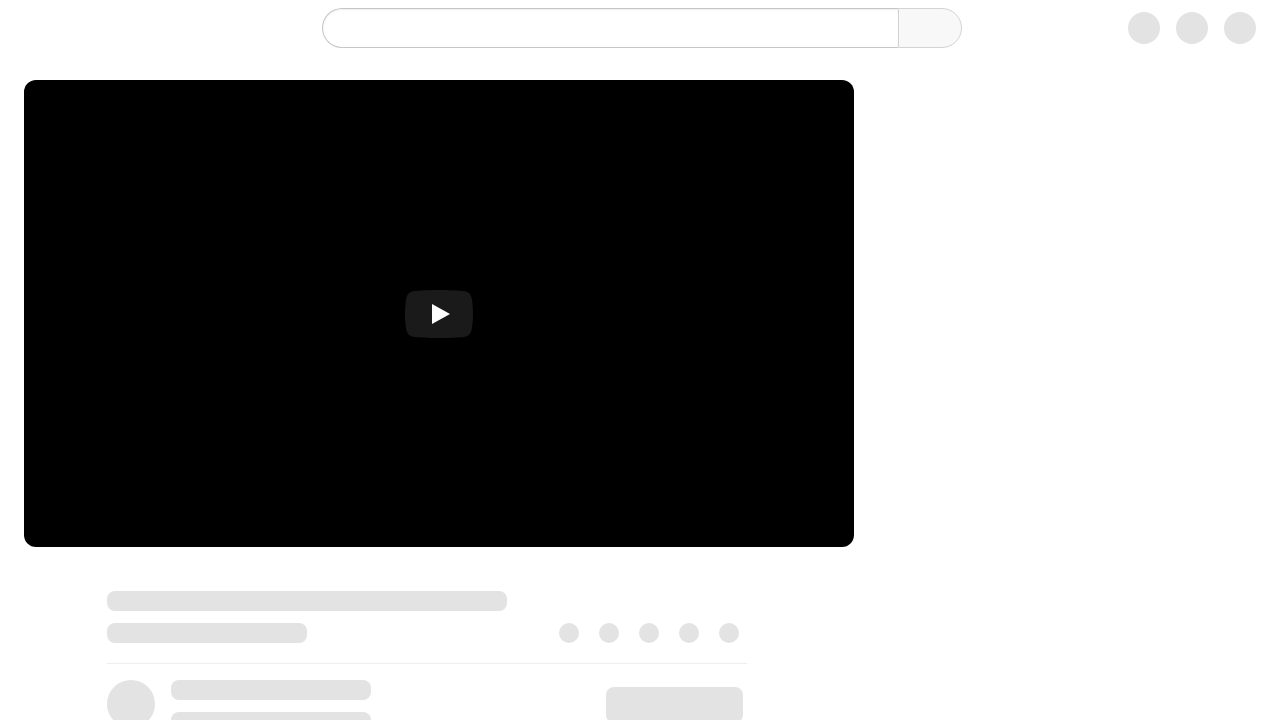

Attempted to click play button on tab 4 on button.ytp-play-button
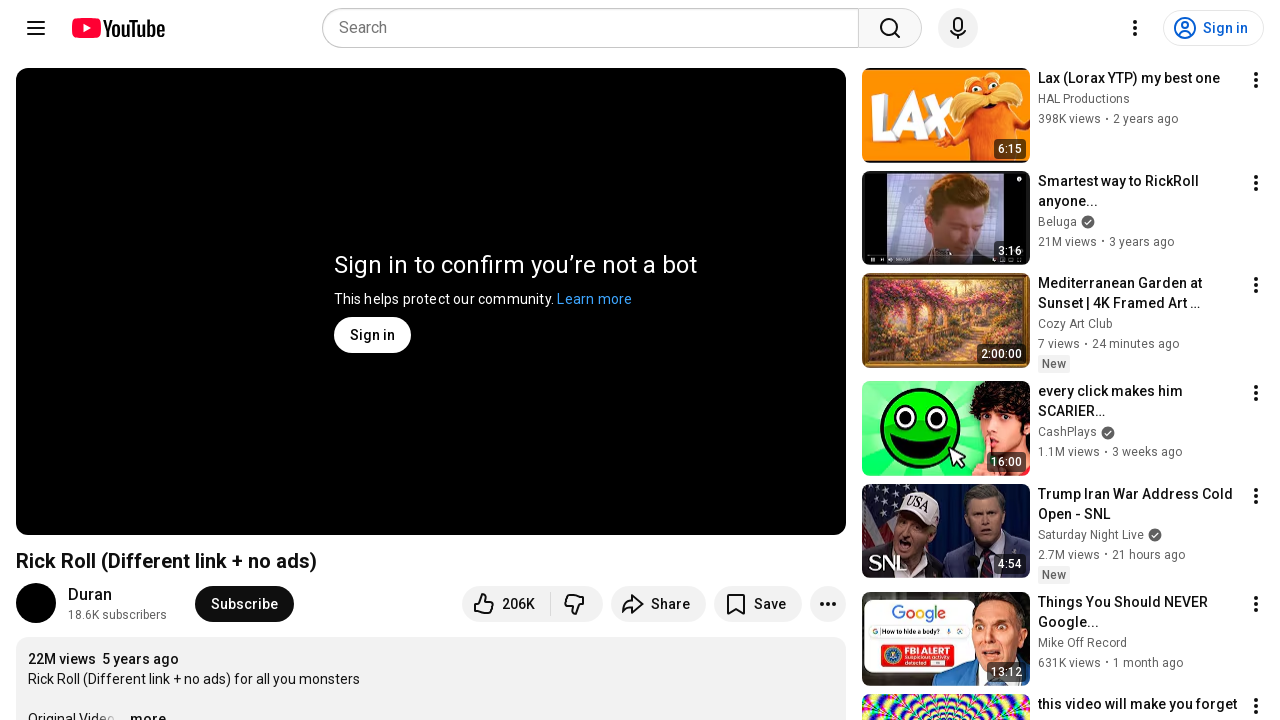

Waited 2 seconds before opening next tab
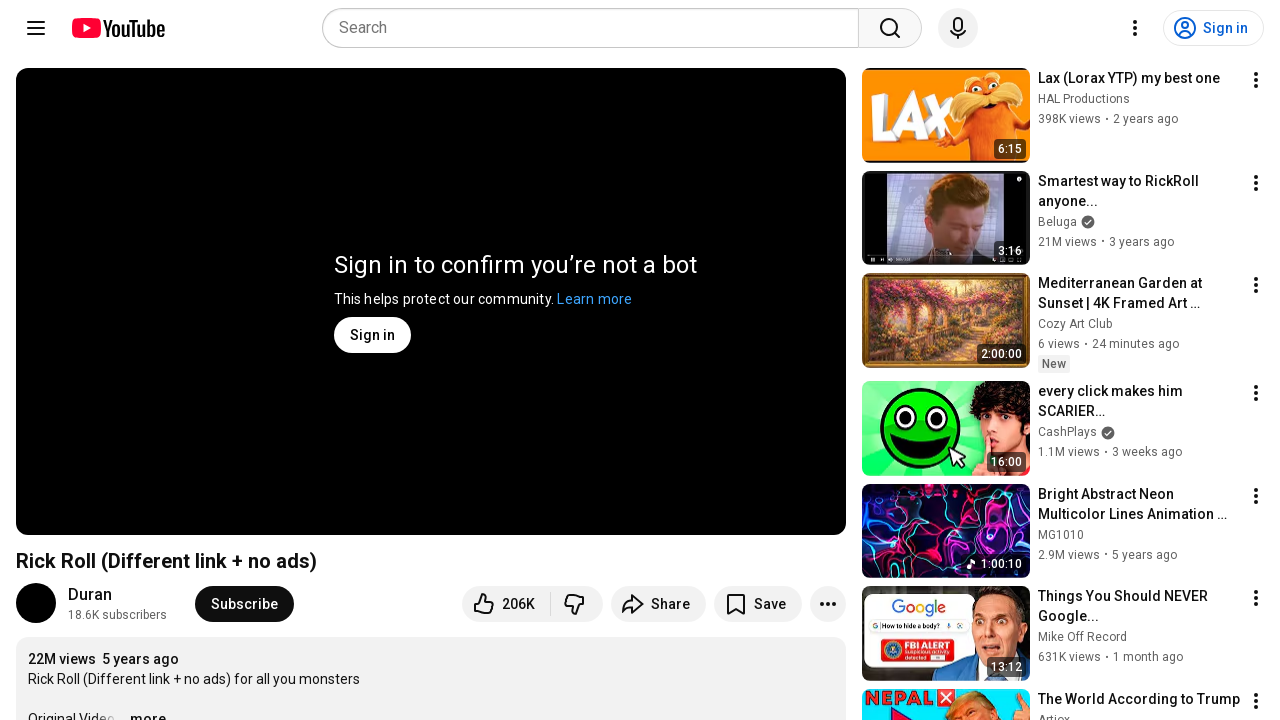

Opened new tab 4
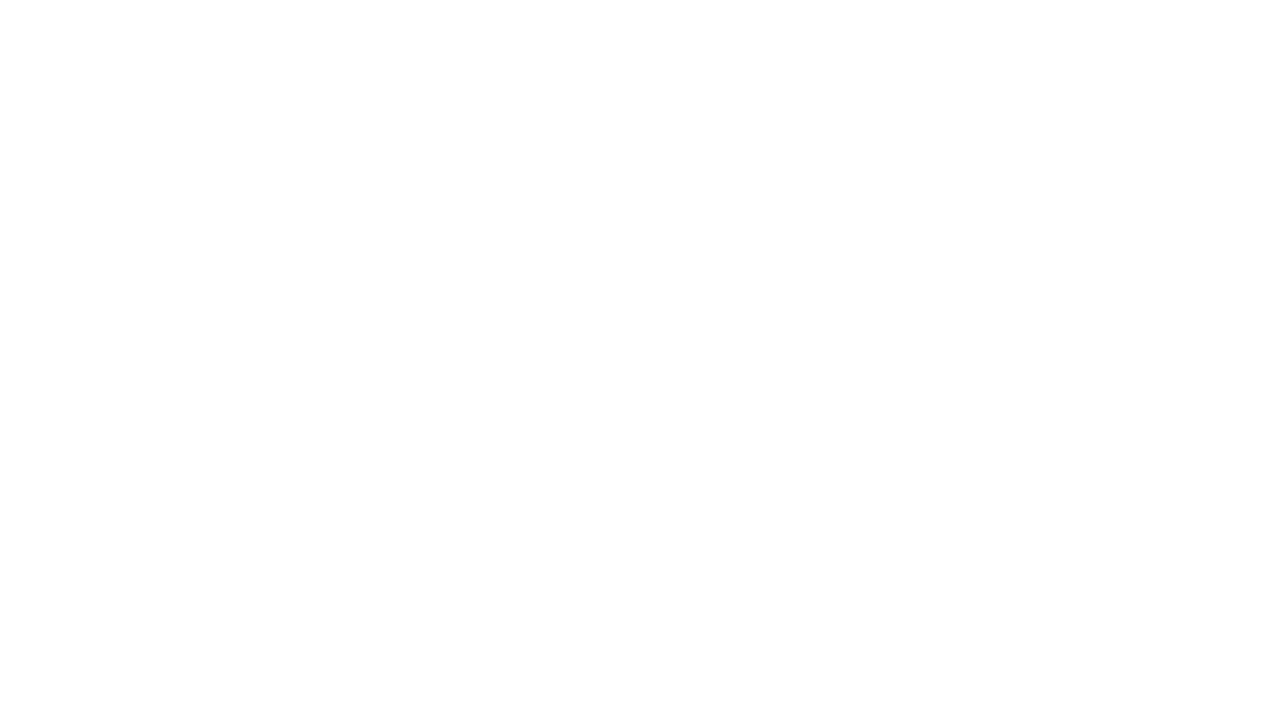

Navigated to YouTube rickroll video in tab 5
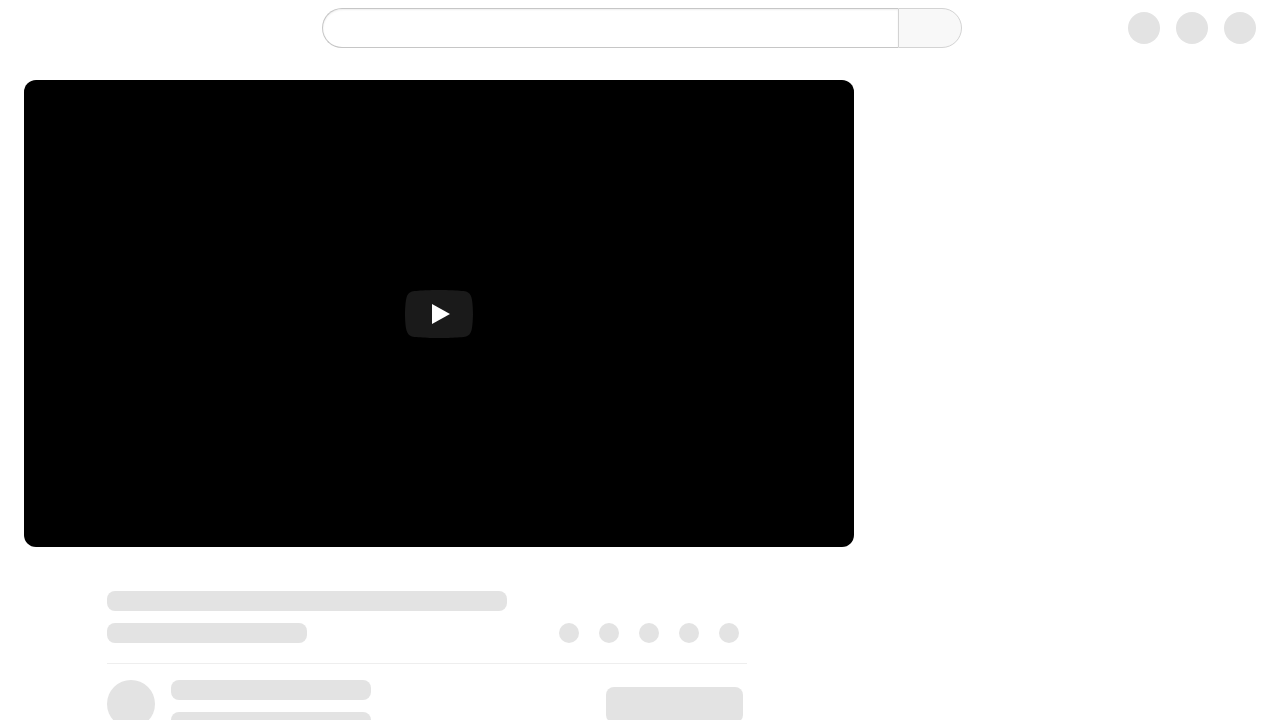

Attempted to click play button on tab 5 on button.ytp-play-button
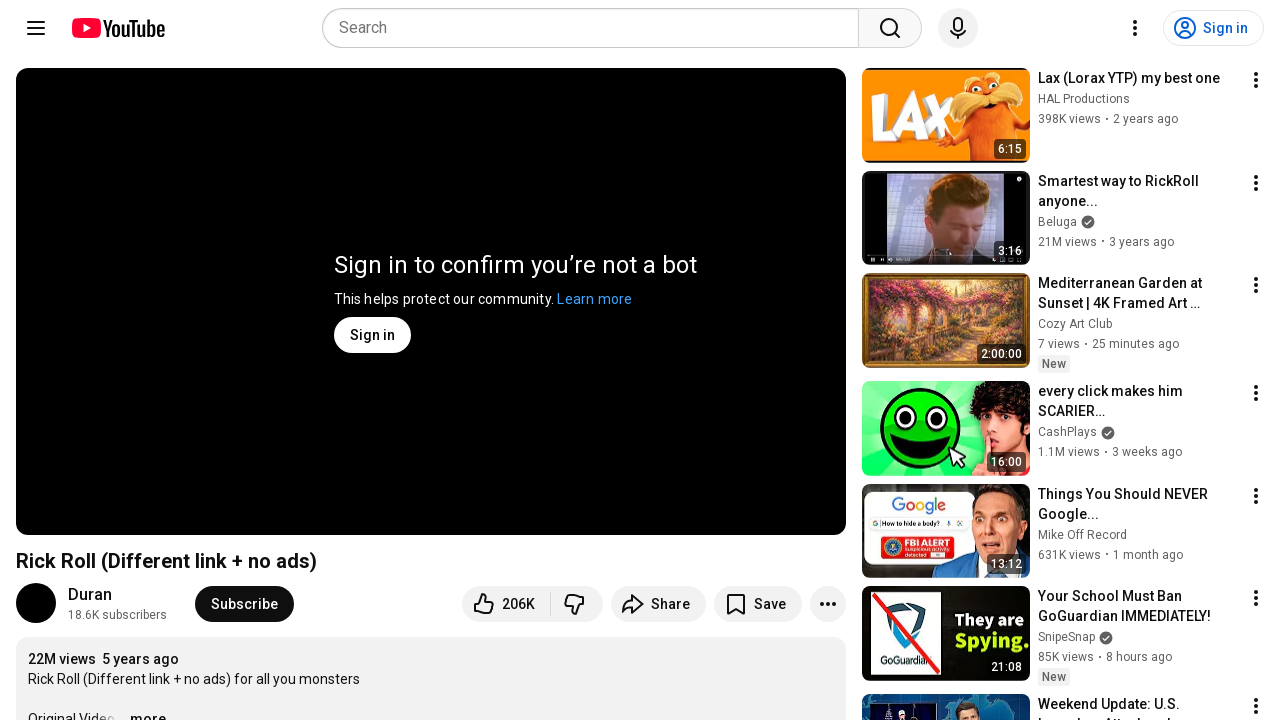

Waited 2 seconds before opening next tab
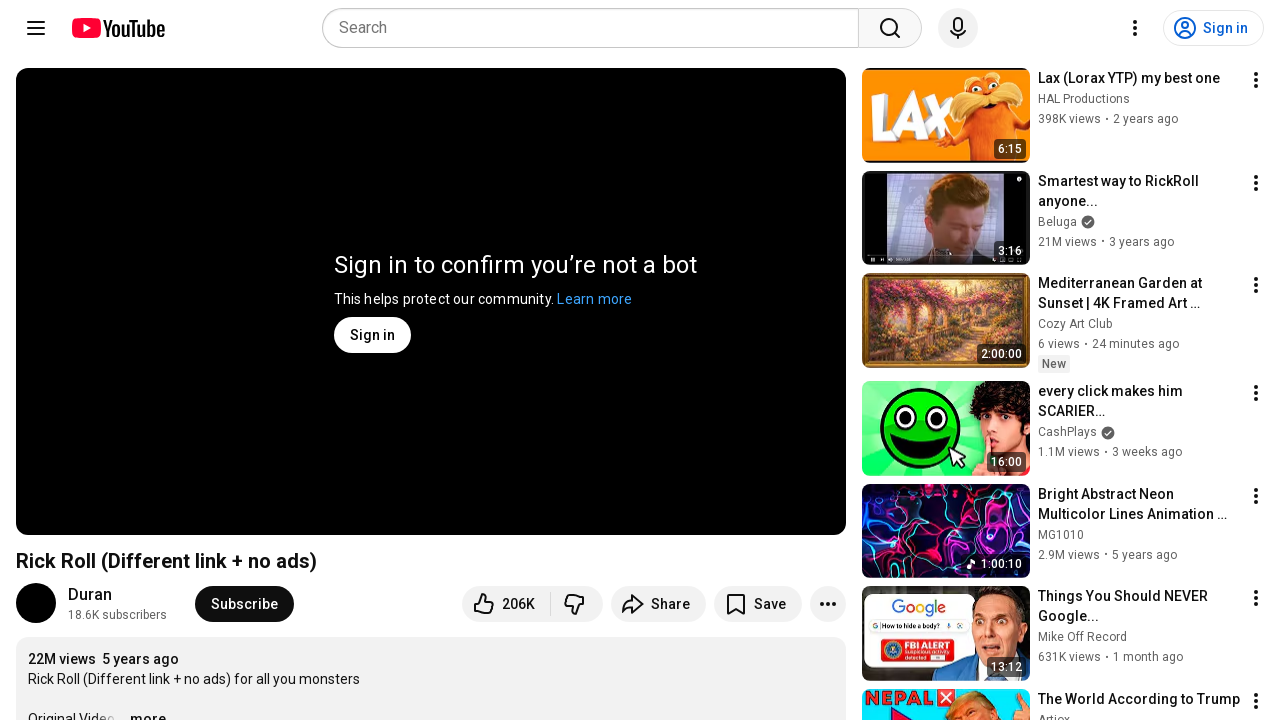

Waited 7 seconds before test completion
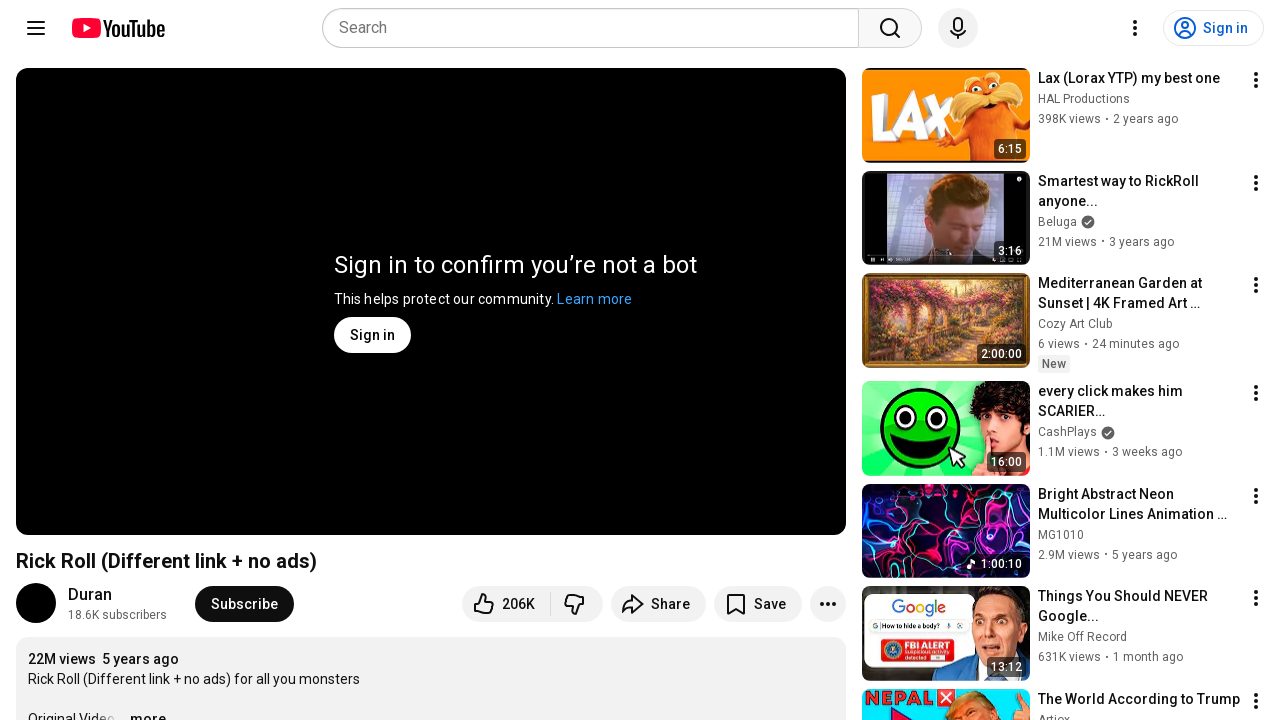

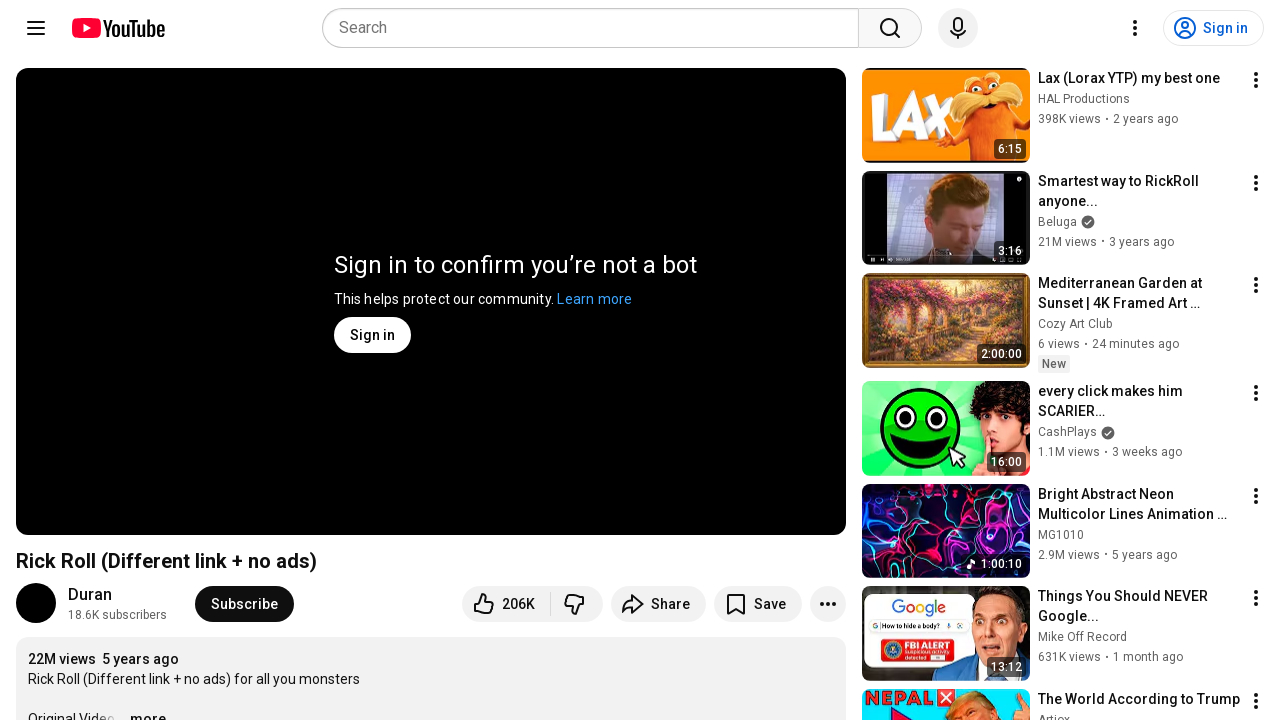